Tests the text box form on DemoQA by filling in name, email, current address, and permanent address fields, then submitting and verifying the output displays the entered information correctly.

Starting URL: https://demoqa.com/text-box

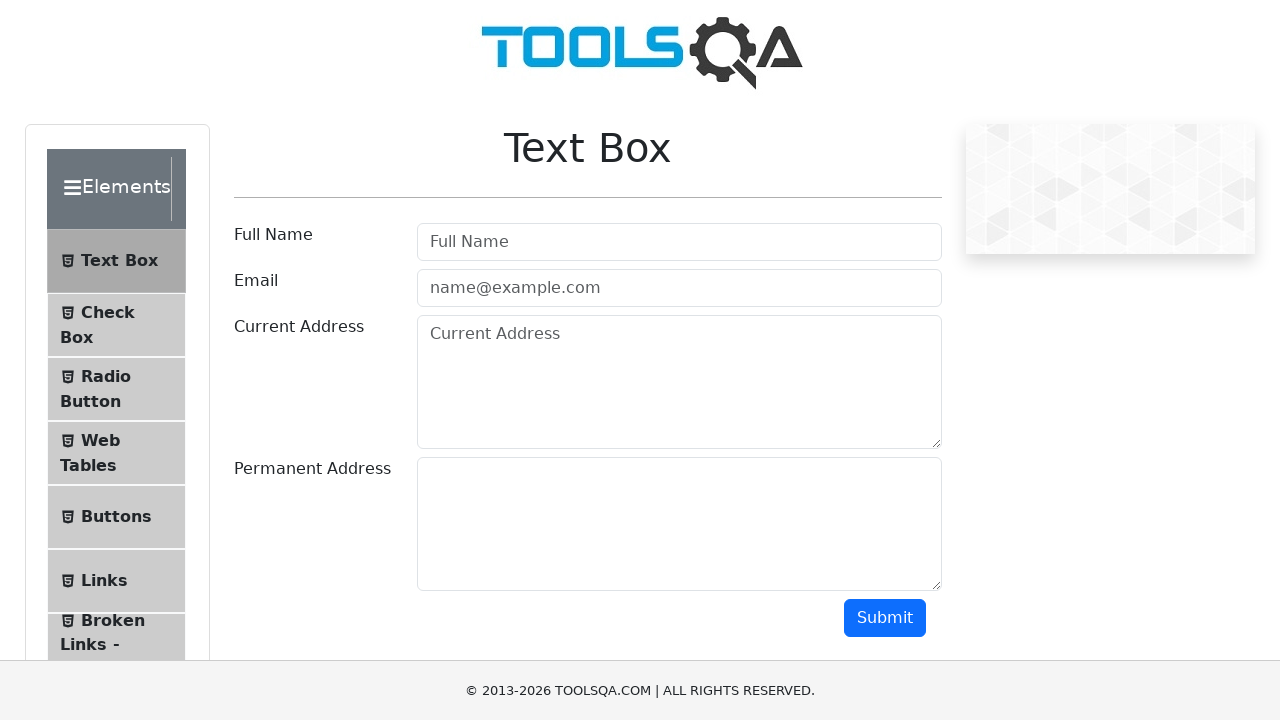

Filled in full name field with 'Sibel Cebeci' on input#userName
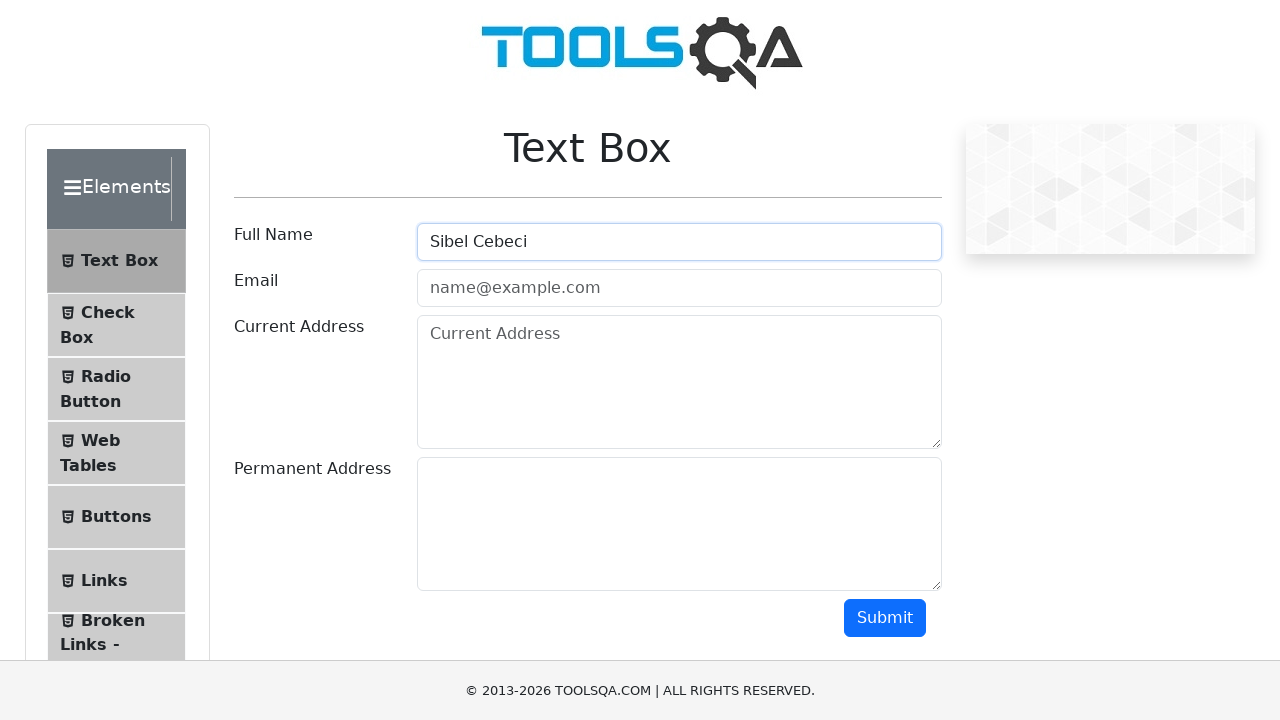

Filled in email field with 'mojito@gmail.com' on input#userEmail
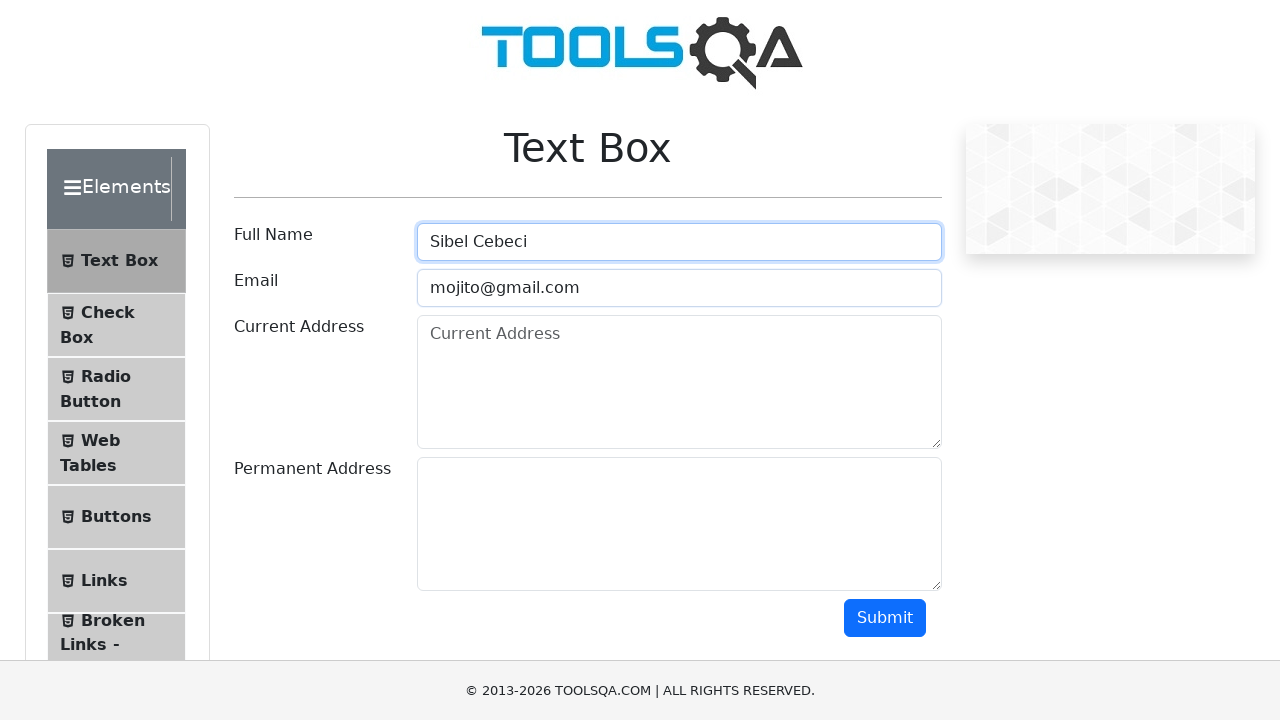

Filled in current address field with 'İstanbul Merkez' on textarea#currentAddress
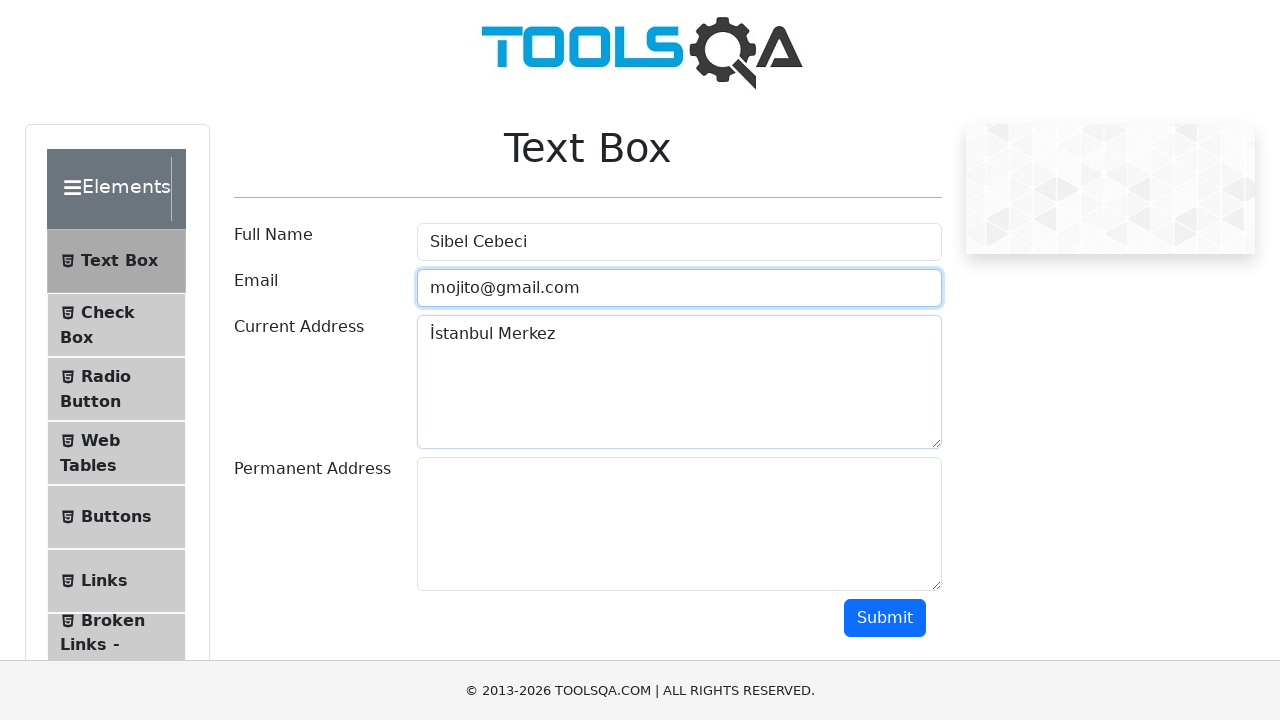

Filled in permanent address field with 'Azerbaijan Merkez' on textarea#permanentAddress
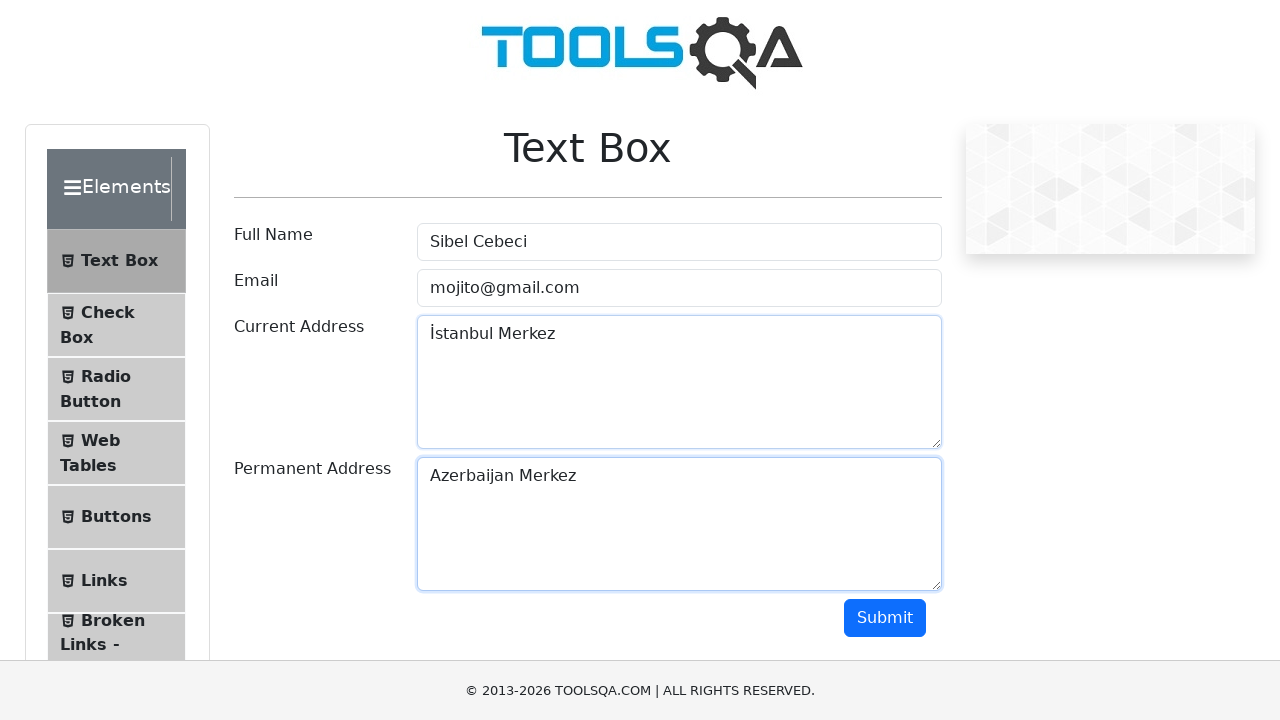

Clicked submit button to submit the form at (885, 618) on button#submit
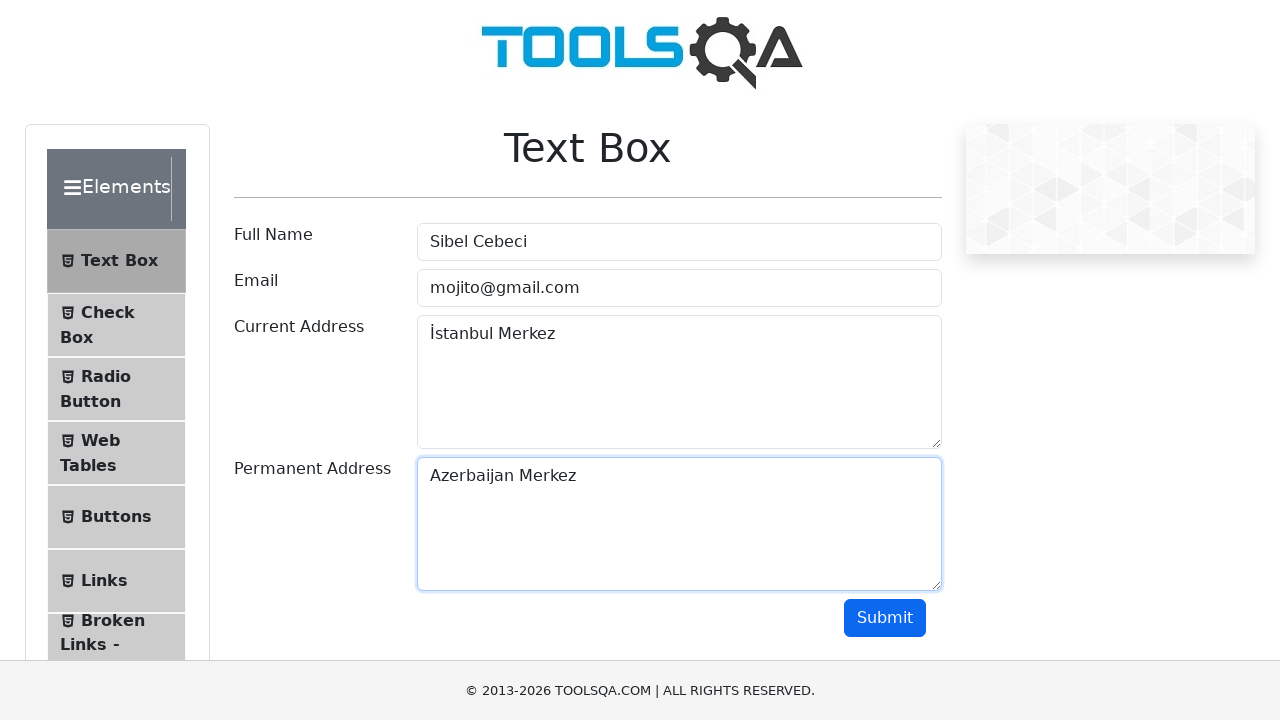

Waited for and located name output element
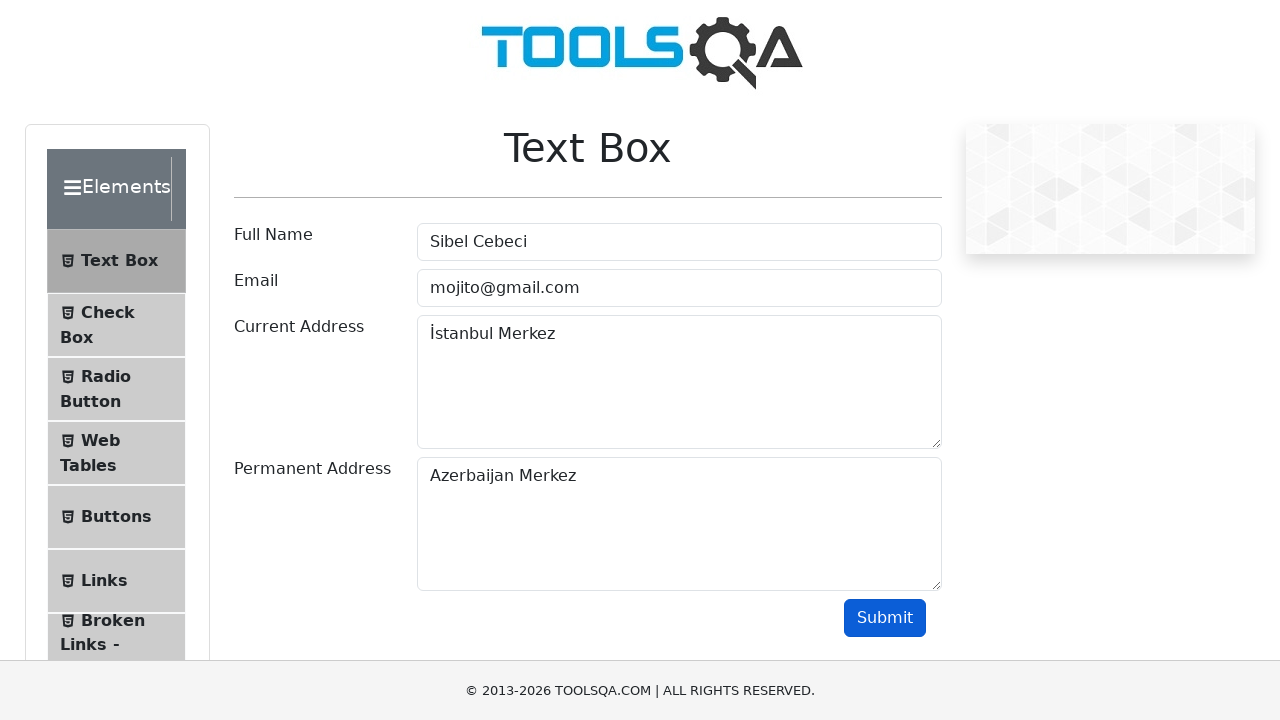

Verified name output contains 'Sibel Cebeci'
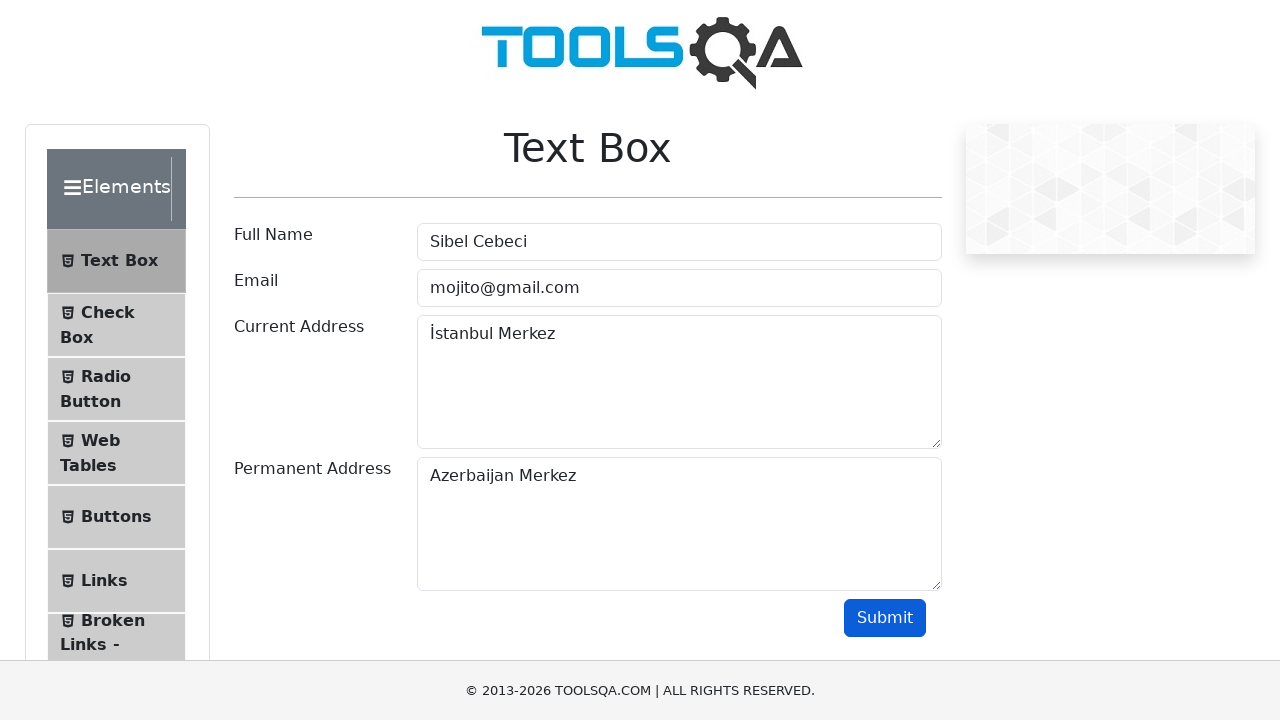

Waited for and located email output element
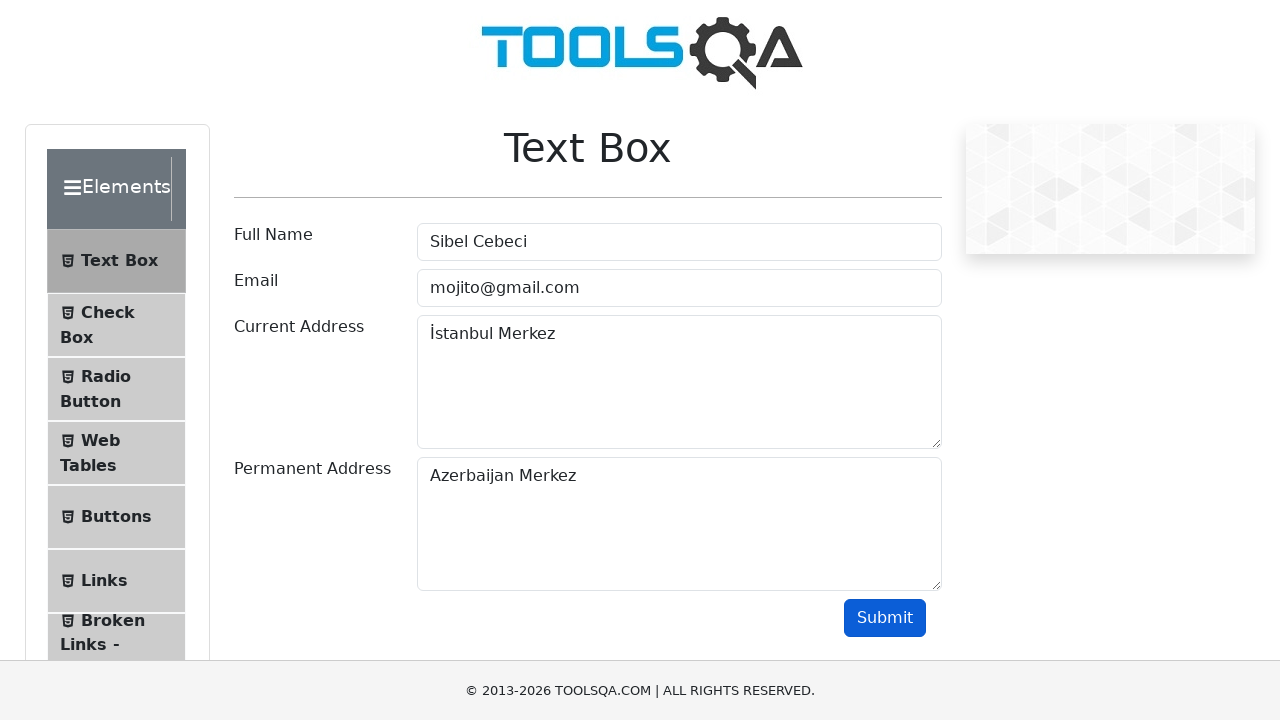

Verified email output contains 'mojito@gmail.com'
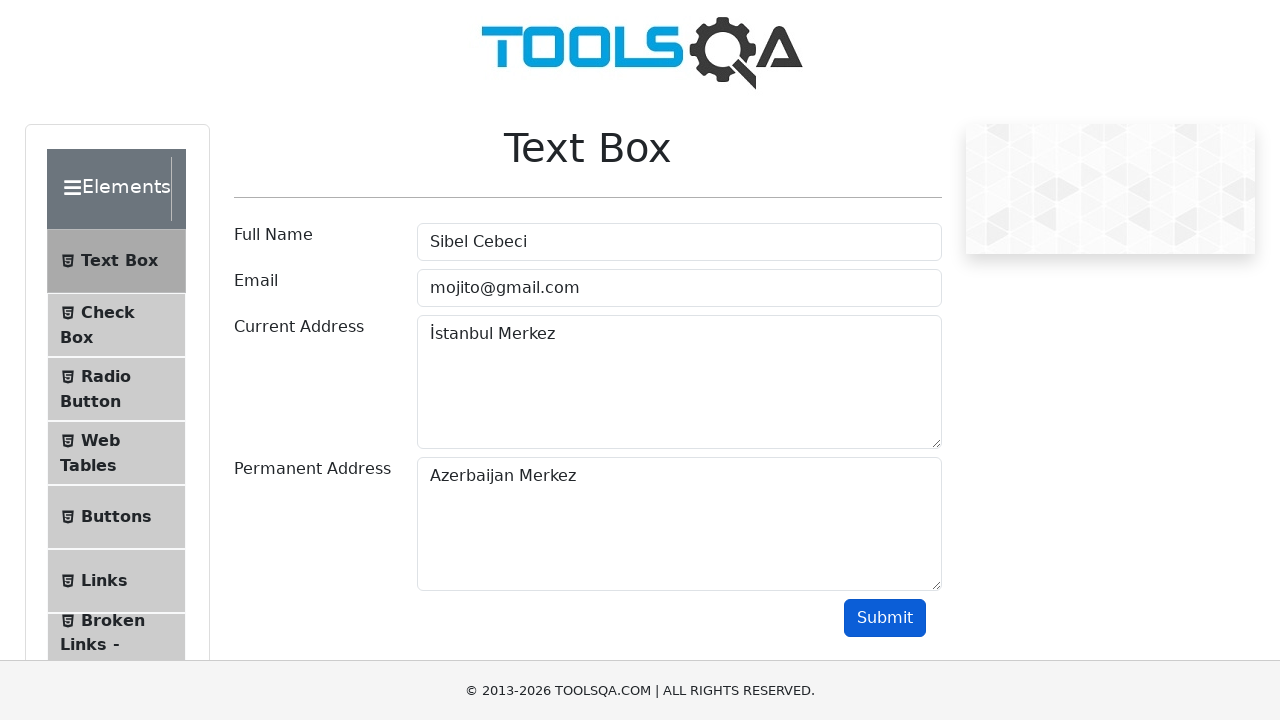

Waited for and located current address output element
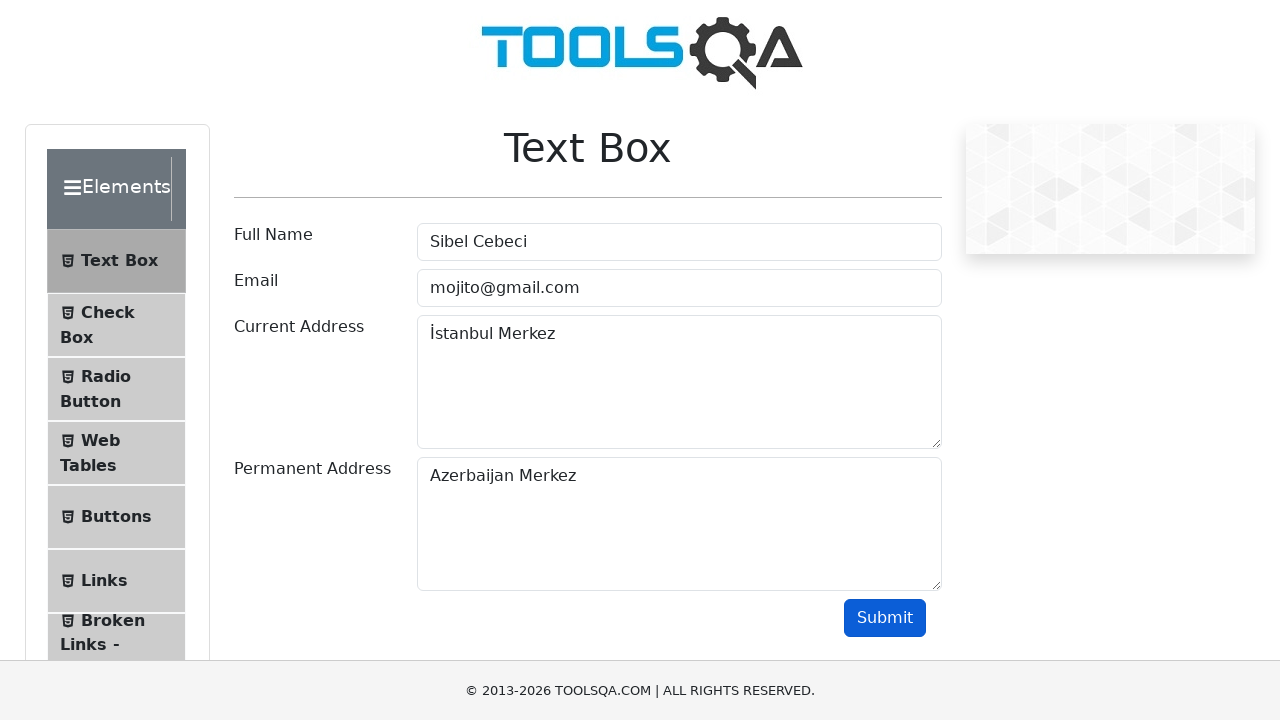

Verified current address output contains 'İstanbul Merkez'
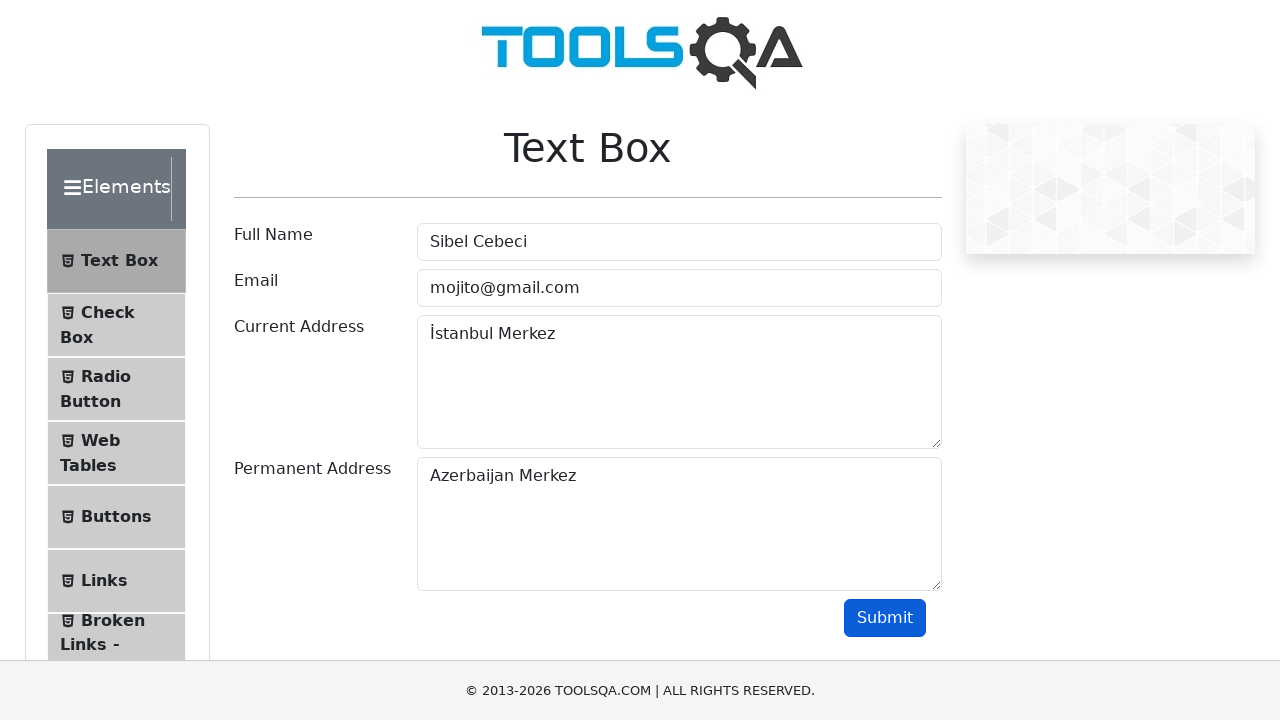

Waited for and located permanent address output element
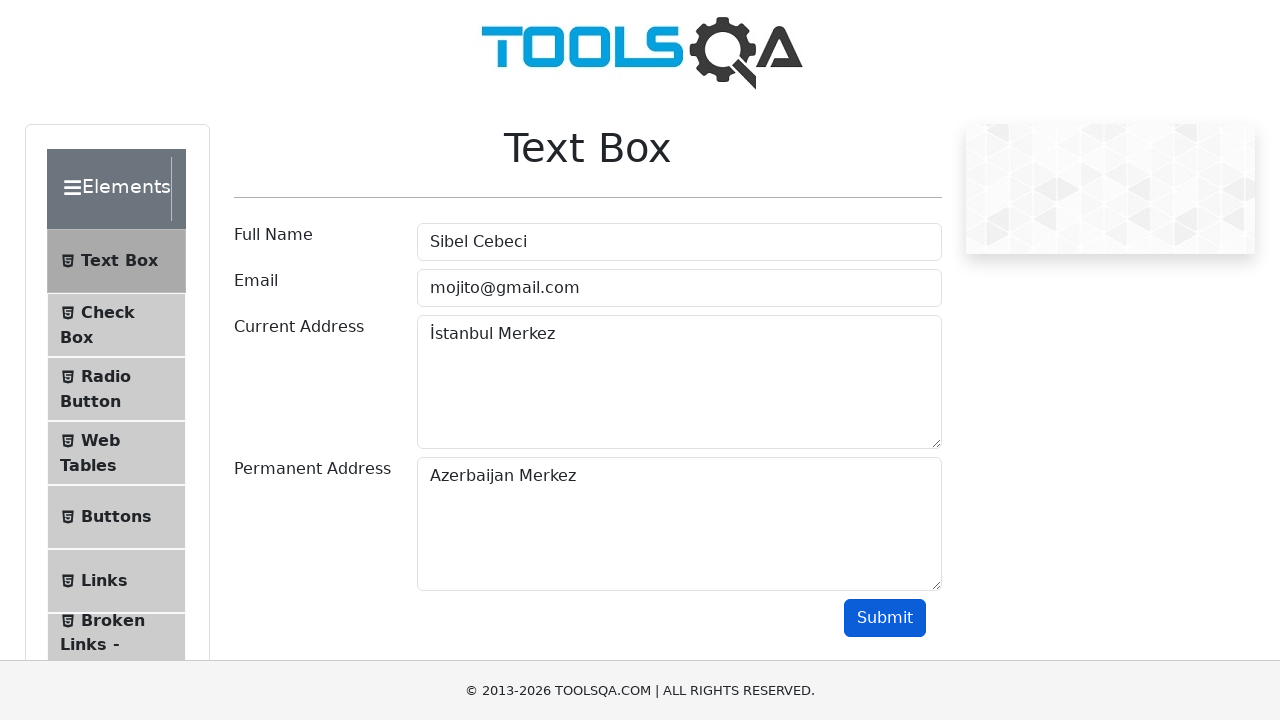

Verified permanent address output contains 'Azerbaijan Merkez'
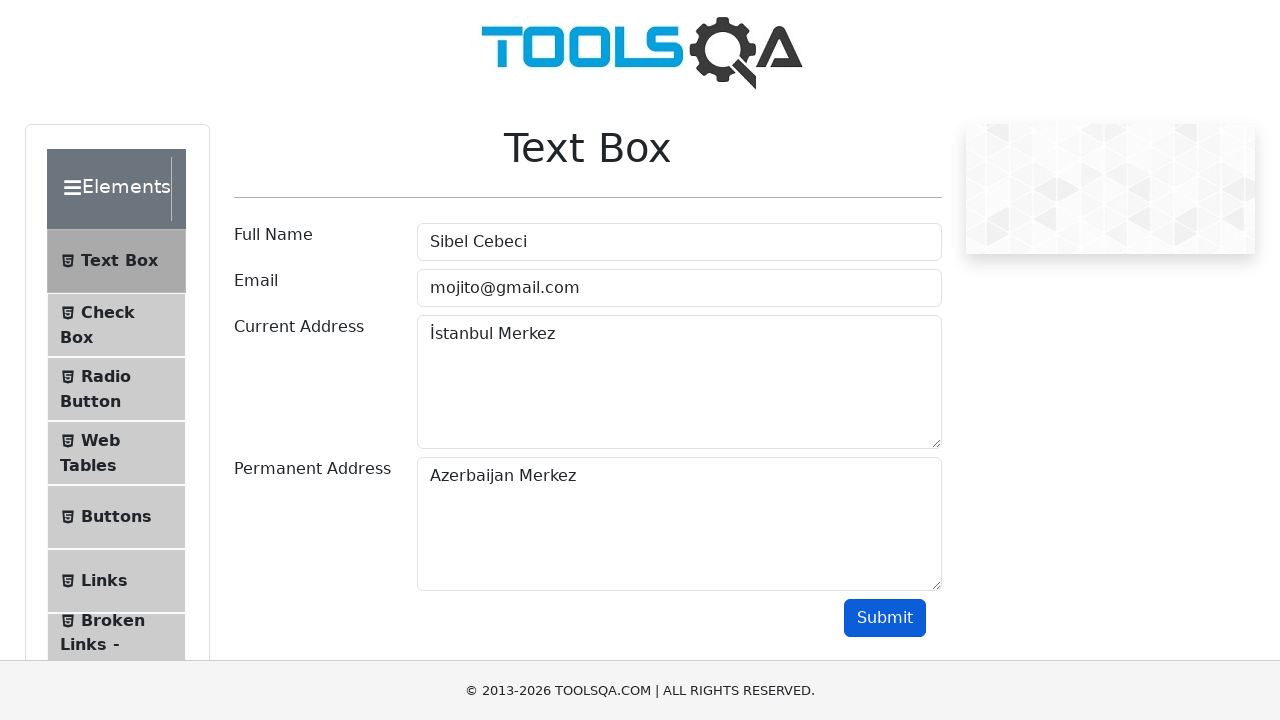

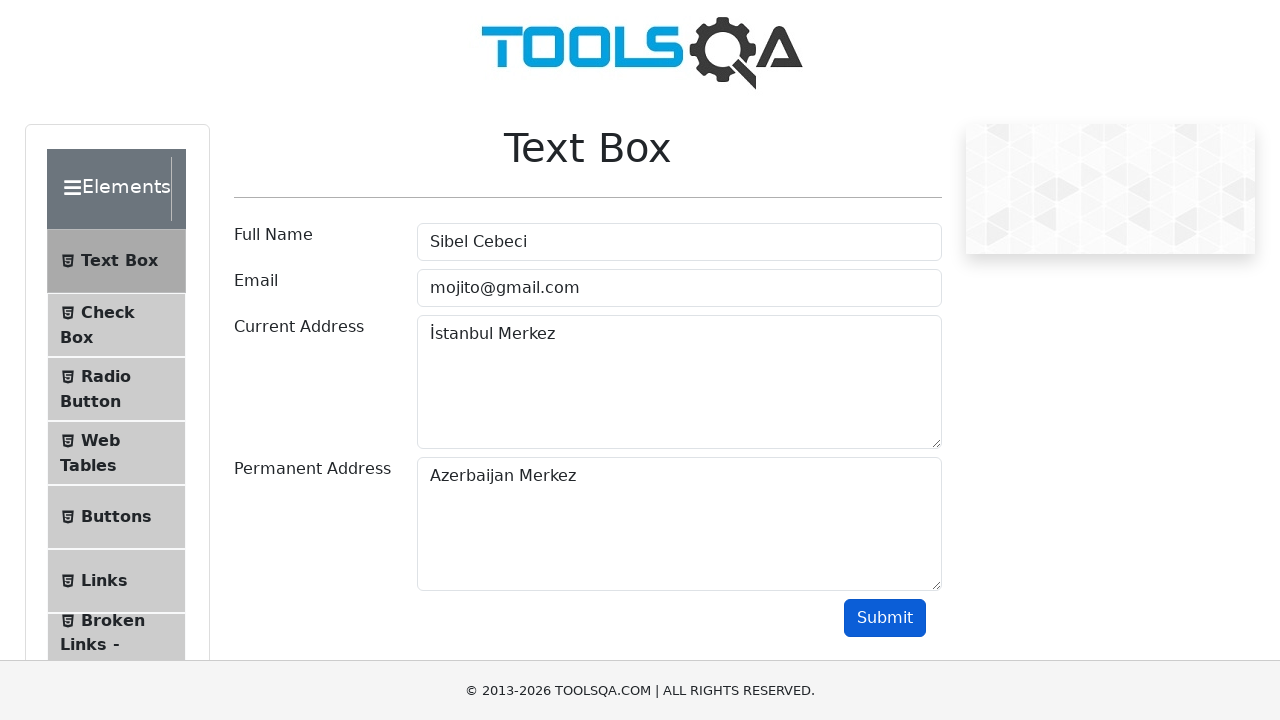